Tests hover functionality on the first image figure, verifying that hovering reveals user information and clicking the profile link navigates to a valid page

Starting URL: https://the-internet.herokuapp.com/hovers

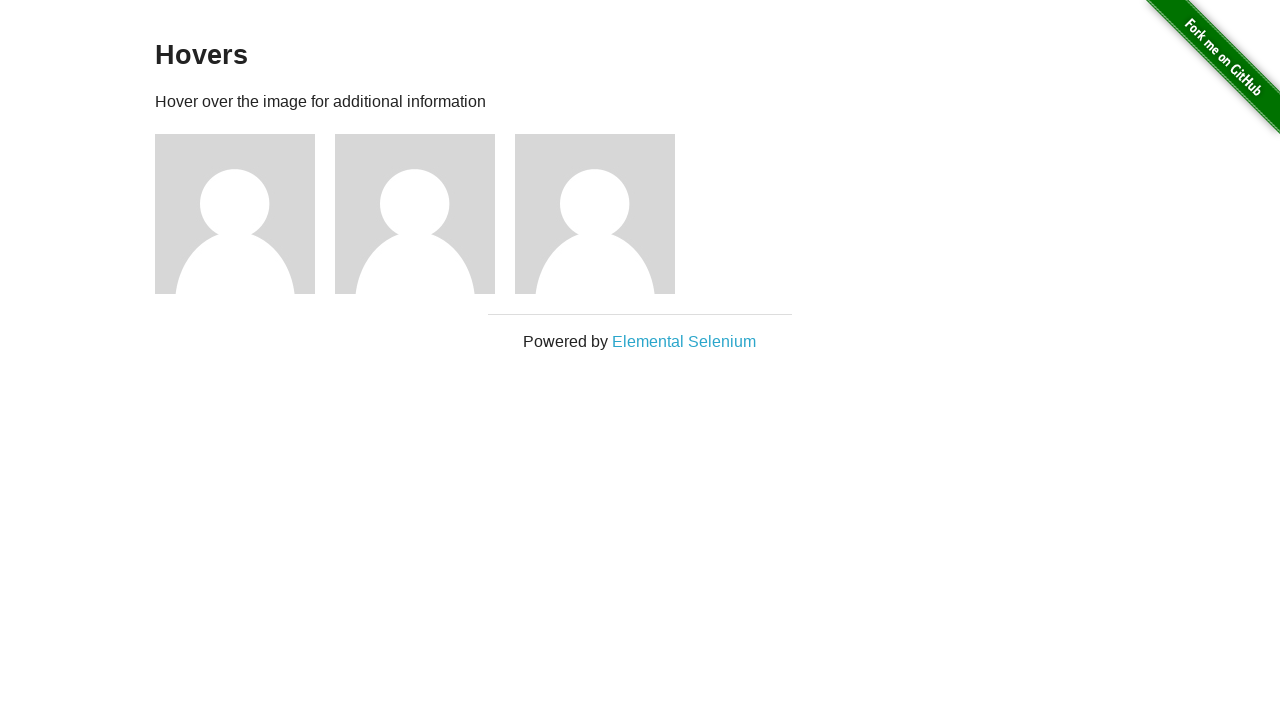

Waited for figure elements to load on the hovers page
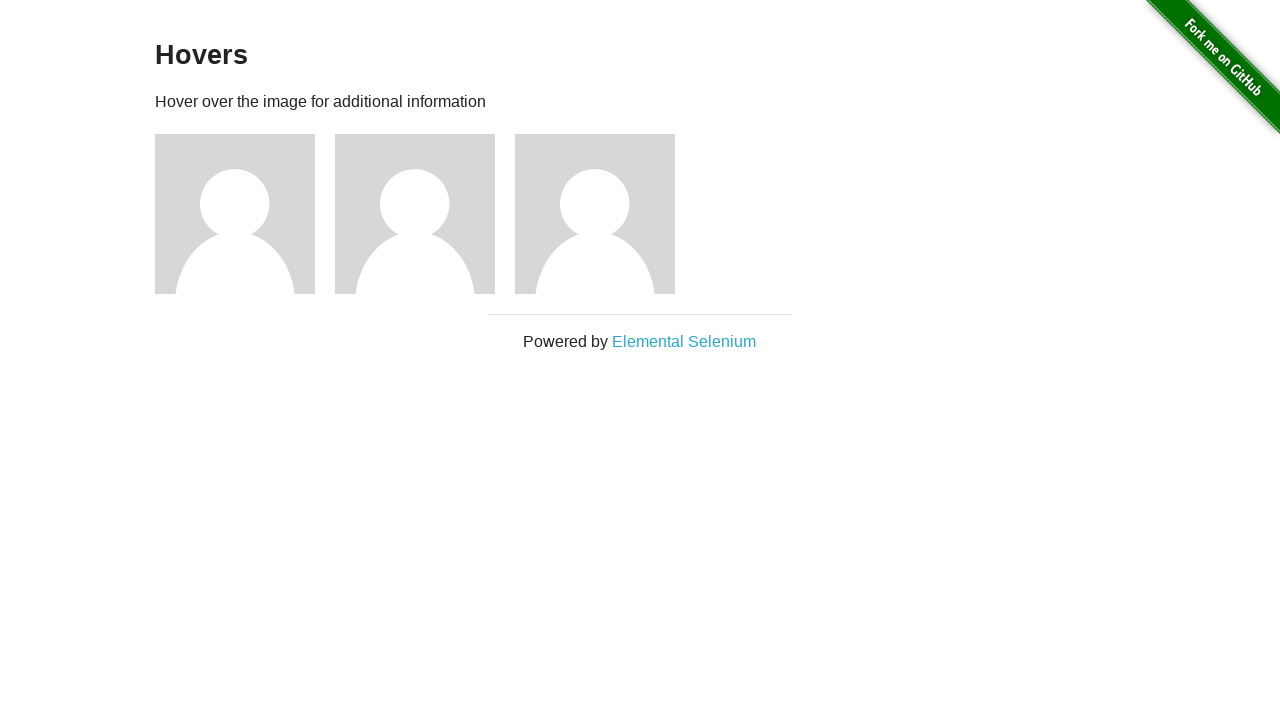

Located the first figure element
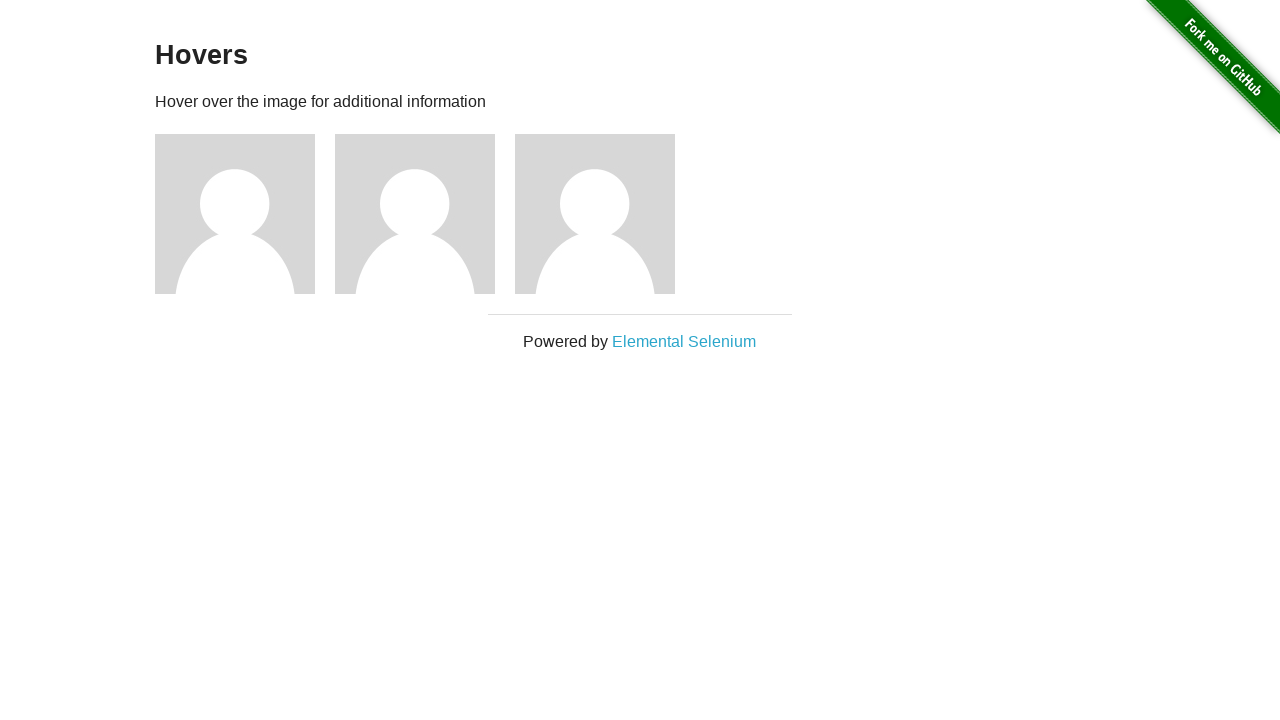

Hovered over the first image at (235, 214) on .figure >> nth=0 >> img
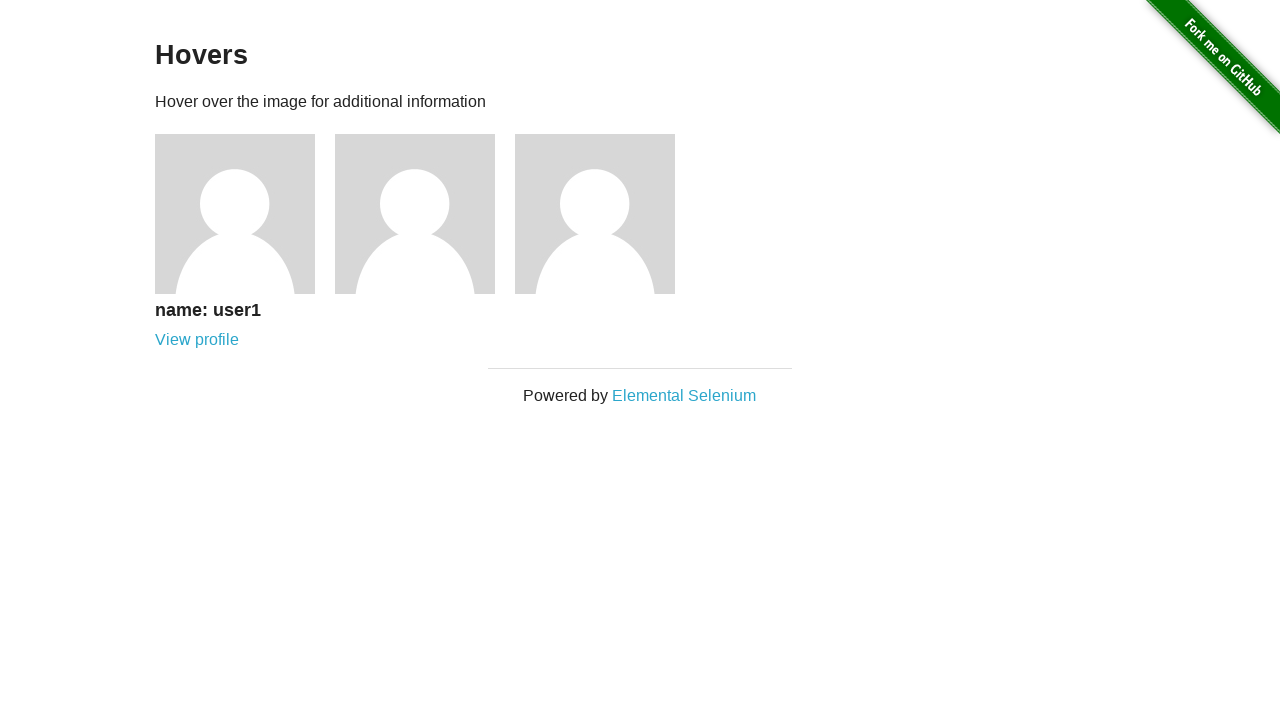

Verified user information (h5) became visible after hover
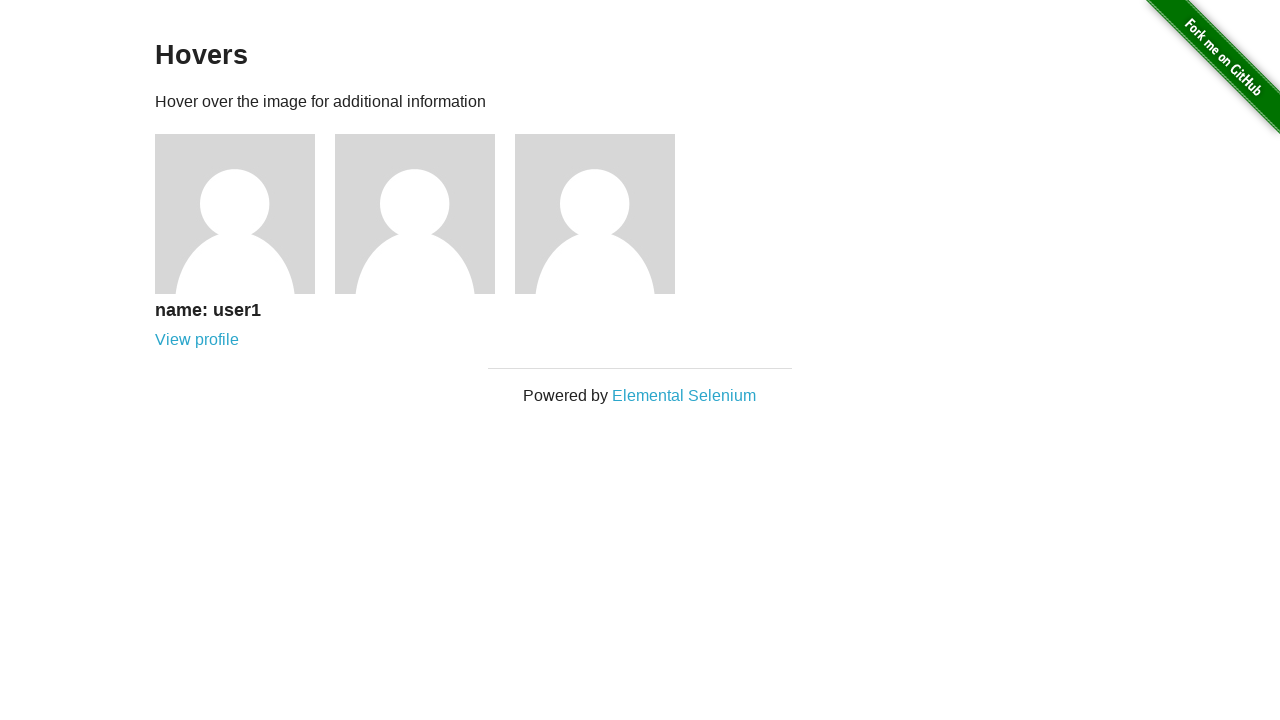

Clicked the profile link in the first figure at (197, 340) on .figure >> nth=0 >> a
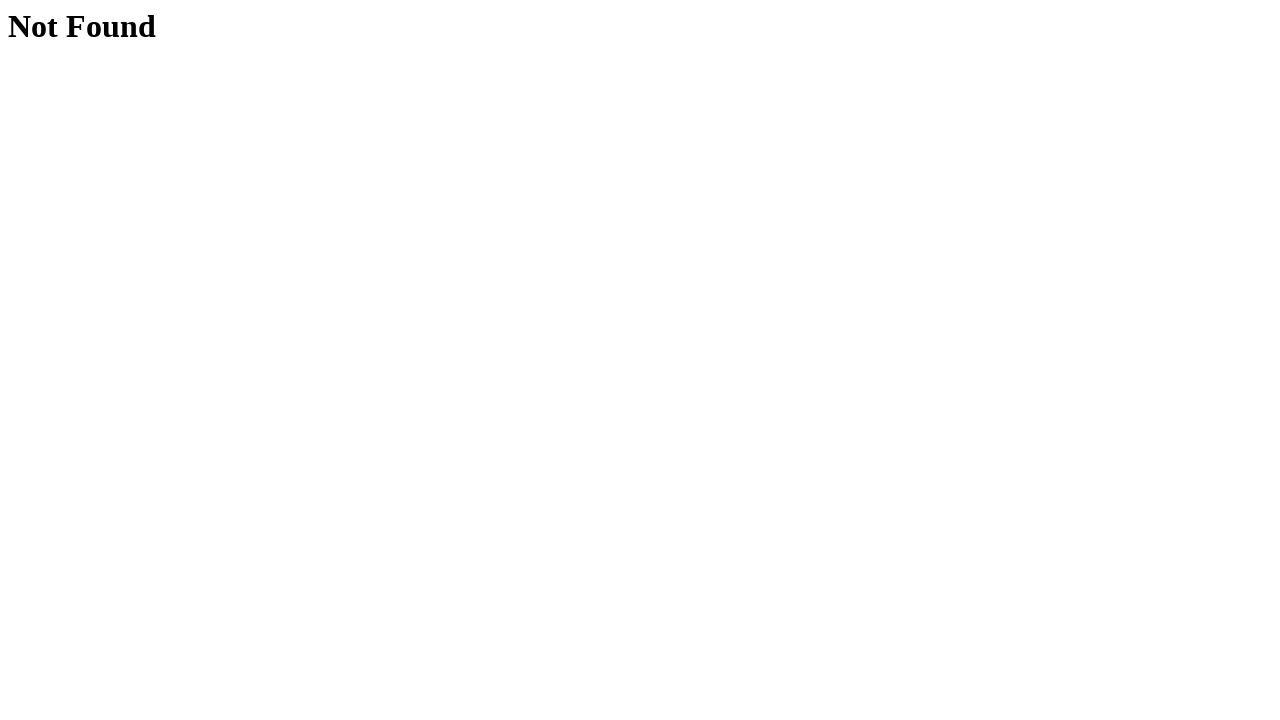

Navigation to profile page completed
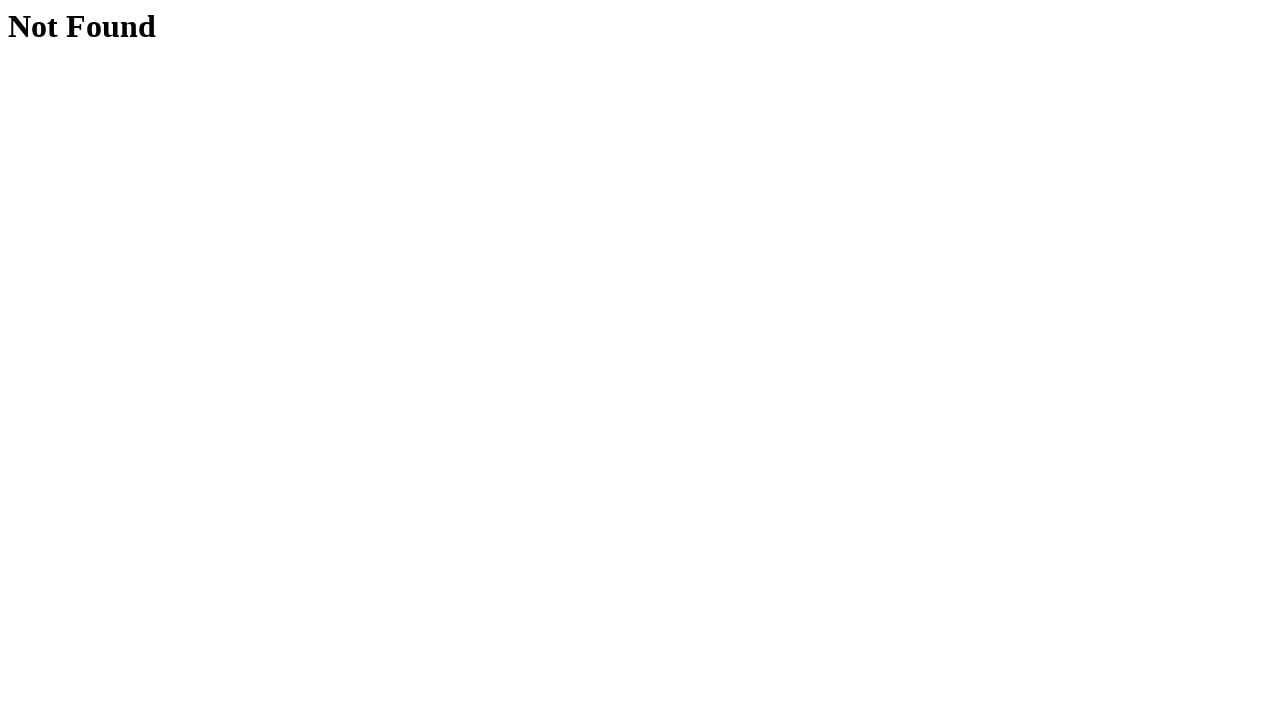

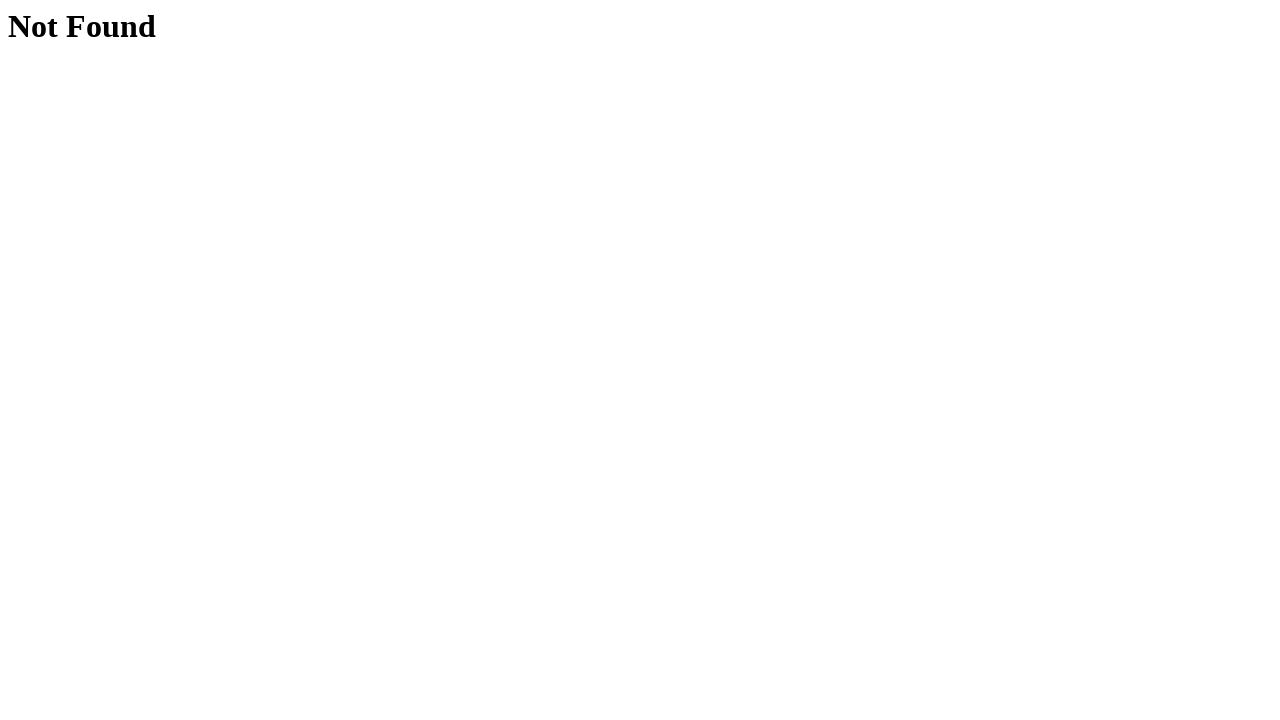